Tests a simple text input form by entering a random word, submitting the form, and waiting for the result to be displayed.

Starting URL: https://www.qa-practice.com/elements/input/simple

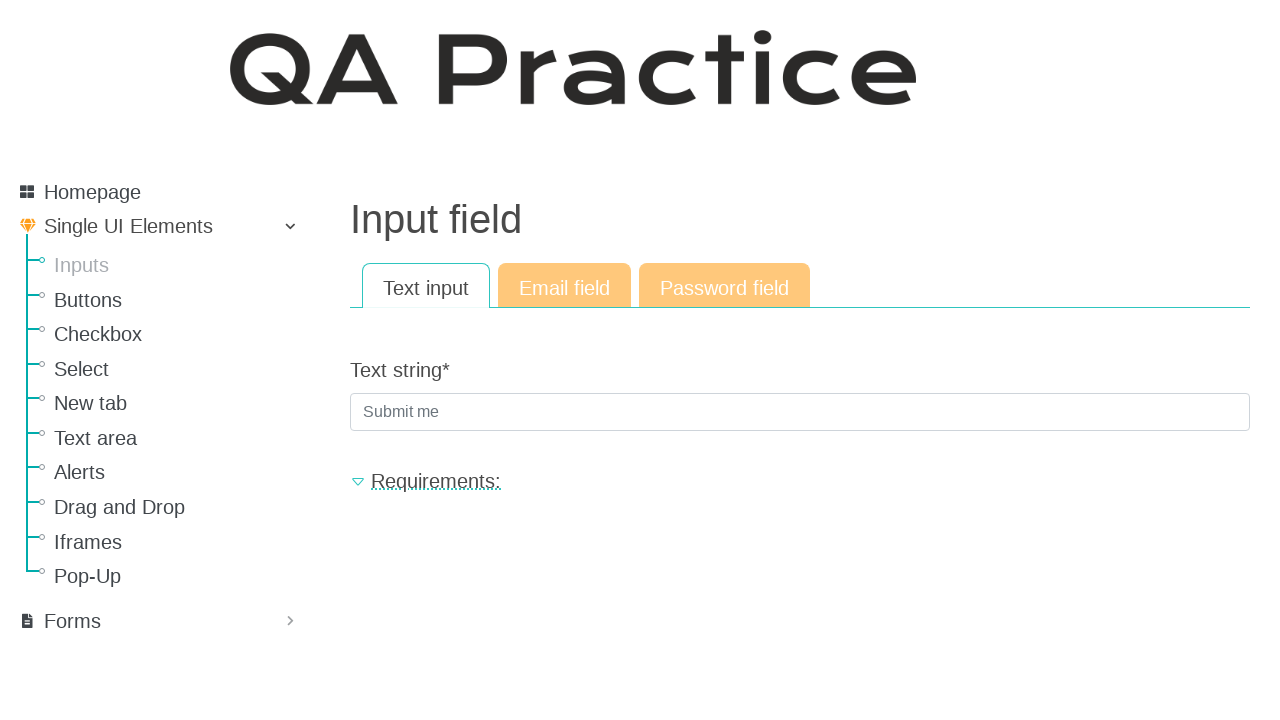

Filled text input field with 'mountain' on #id_text_string
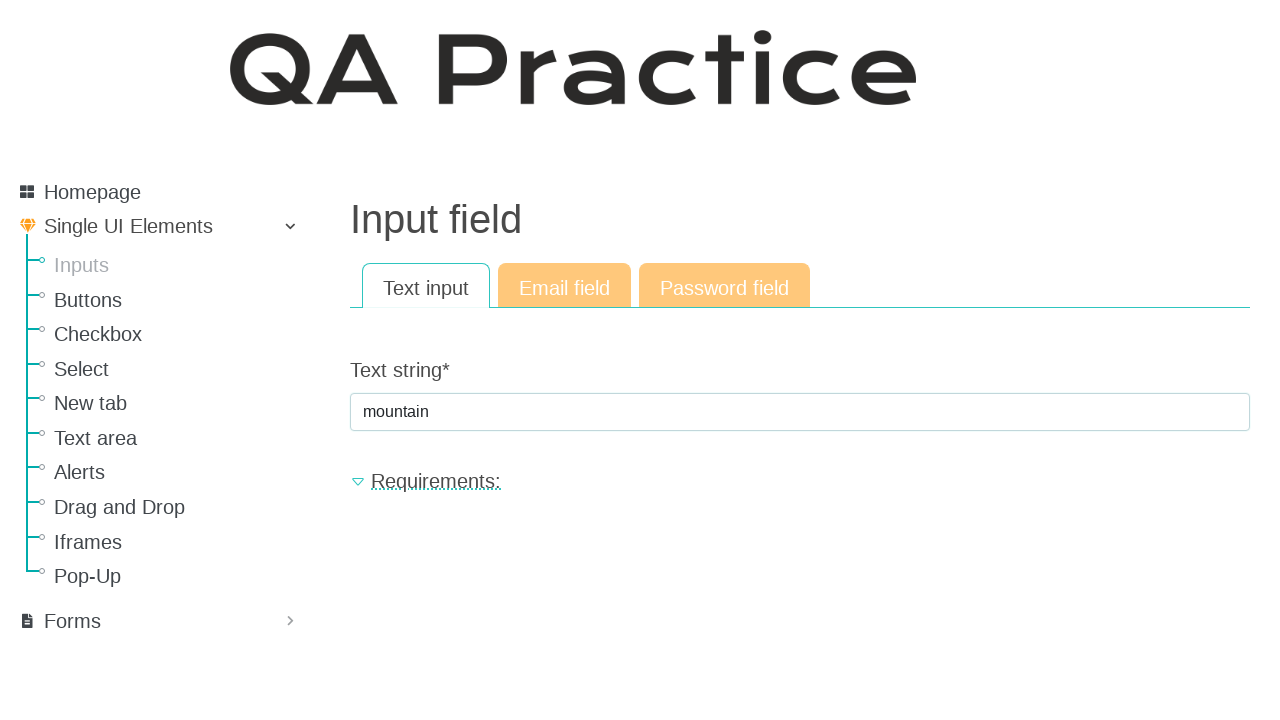

Pressed Enter to submit the form on #id_text_string
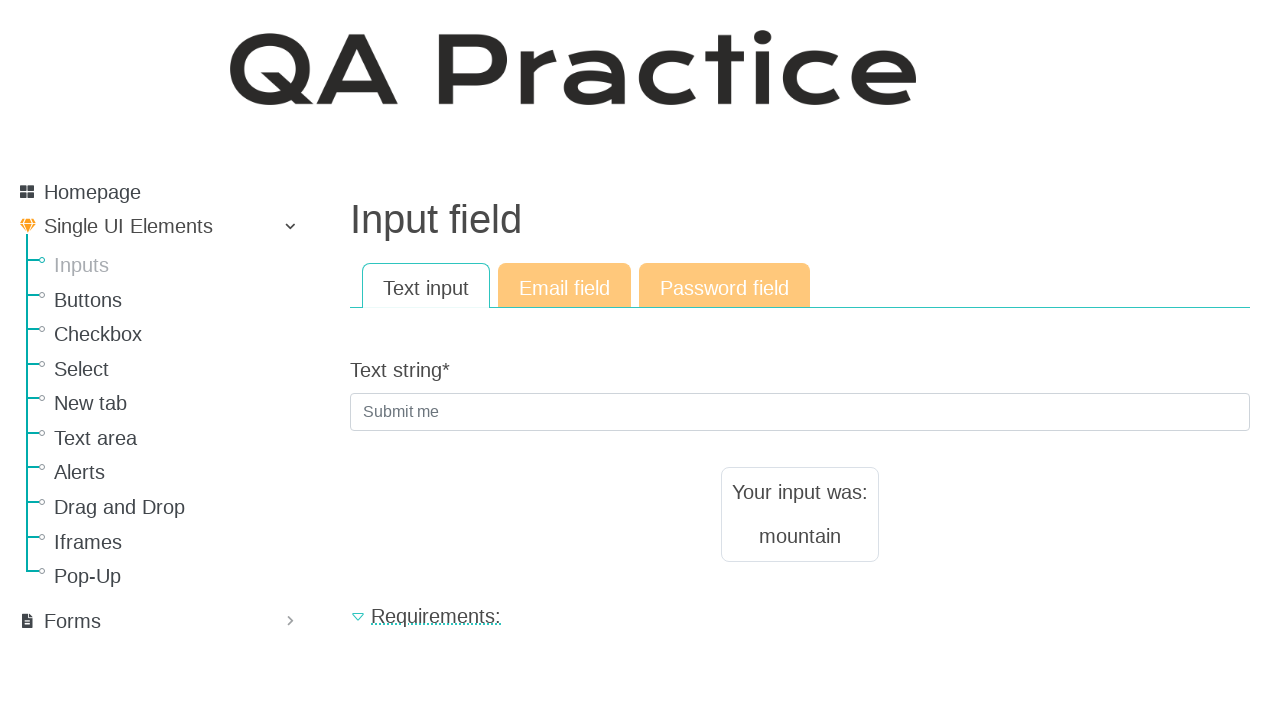

Result text element appeared on the page
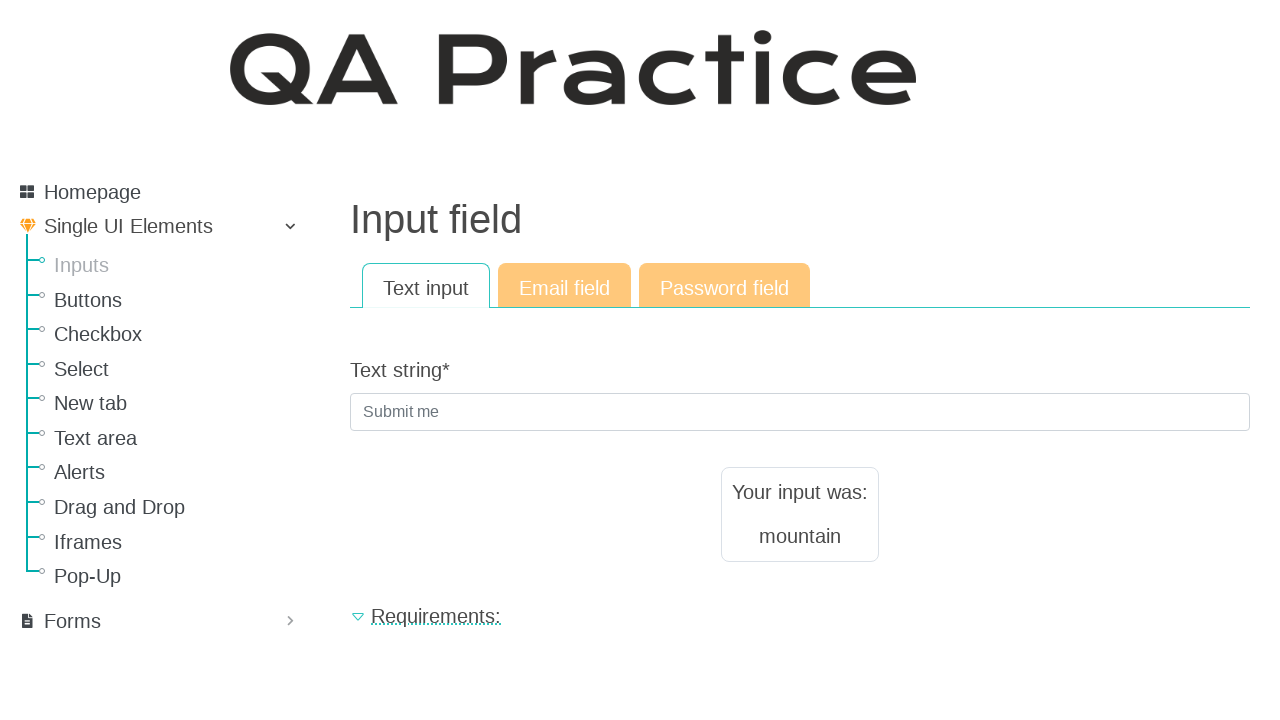

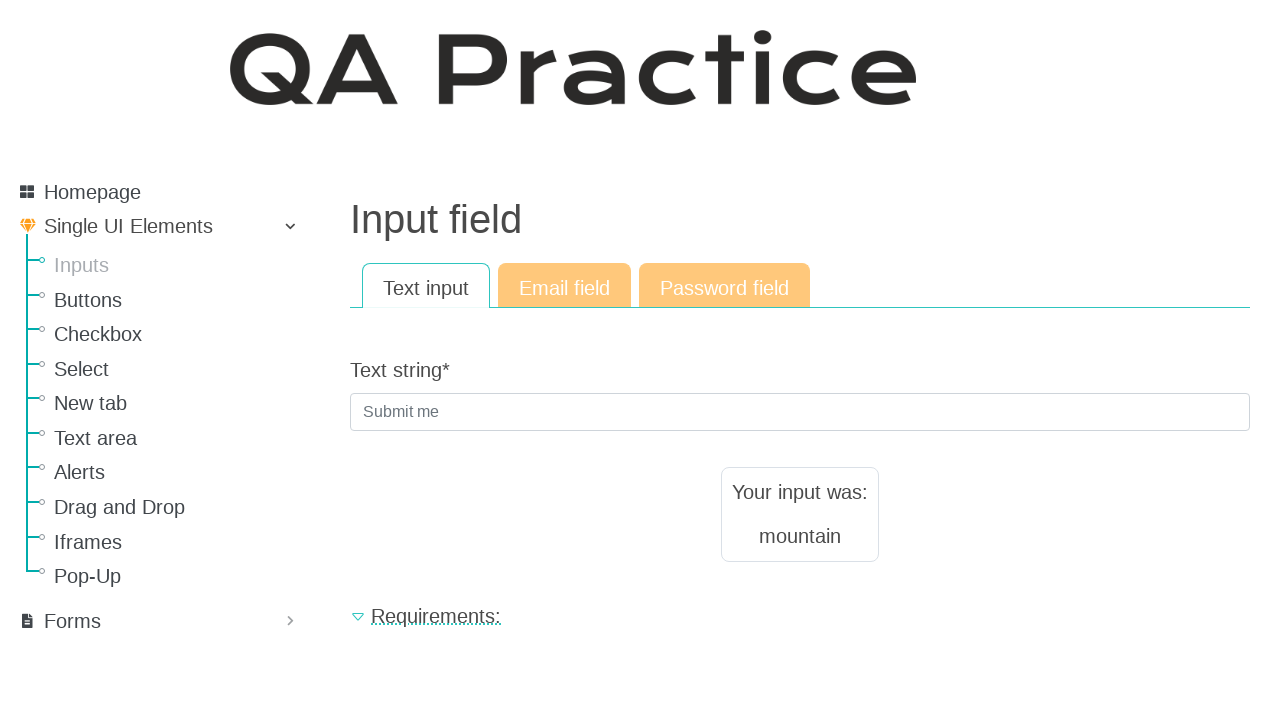